Tests clicking a button by partial text match and handling the resulting alert dialog

Starting URL: https://paul-hammant.github.io/ngWebDriver-test-harness/#/form

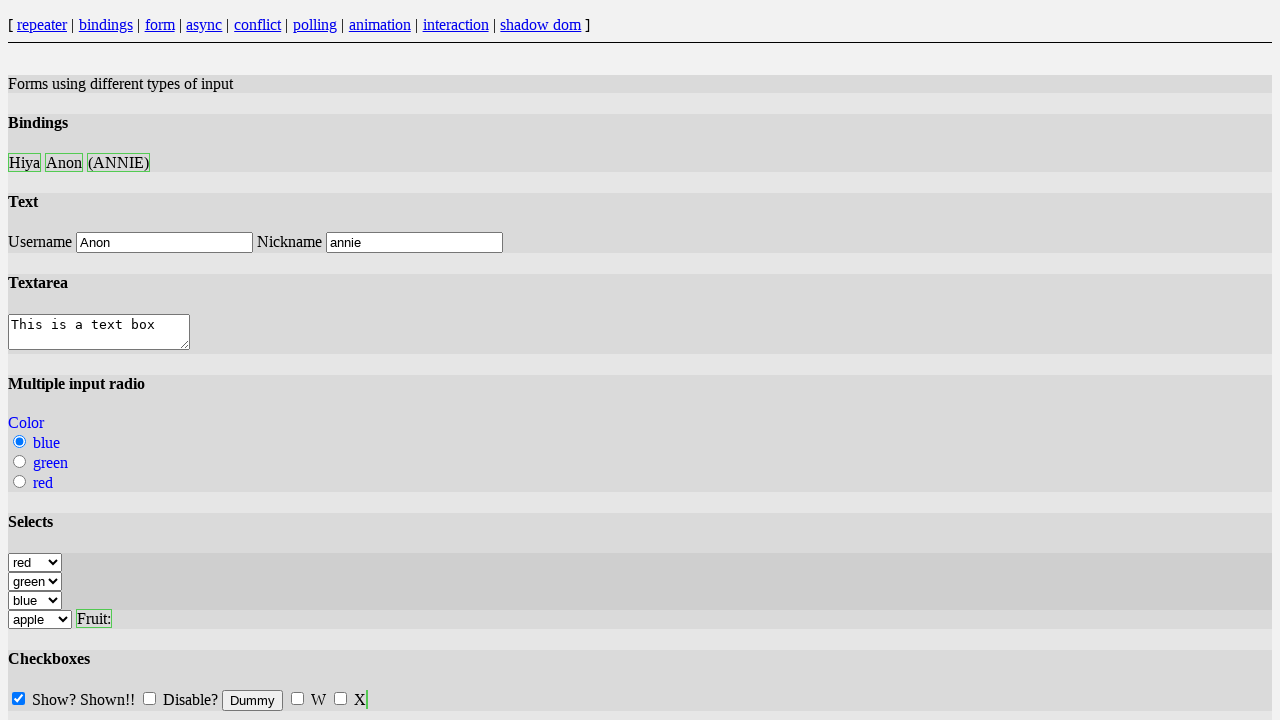

Waited for page to reach networkidle state
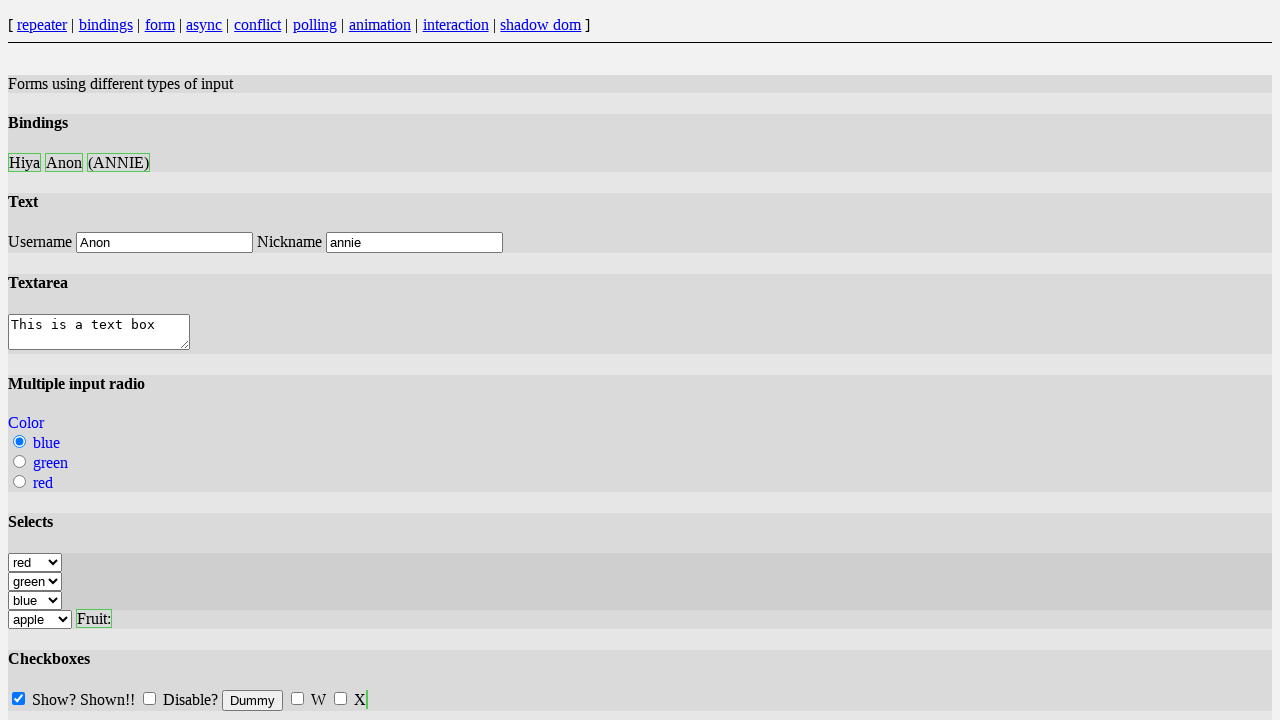

Set up dialog handler to automatically accept alerts
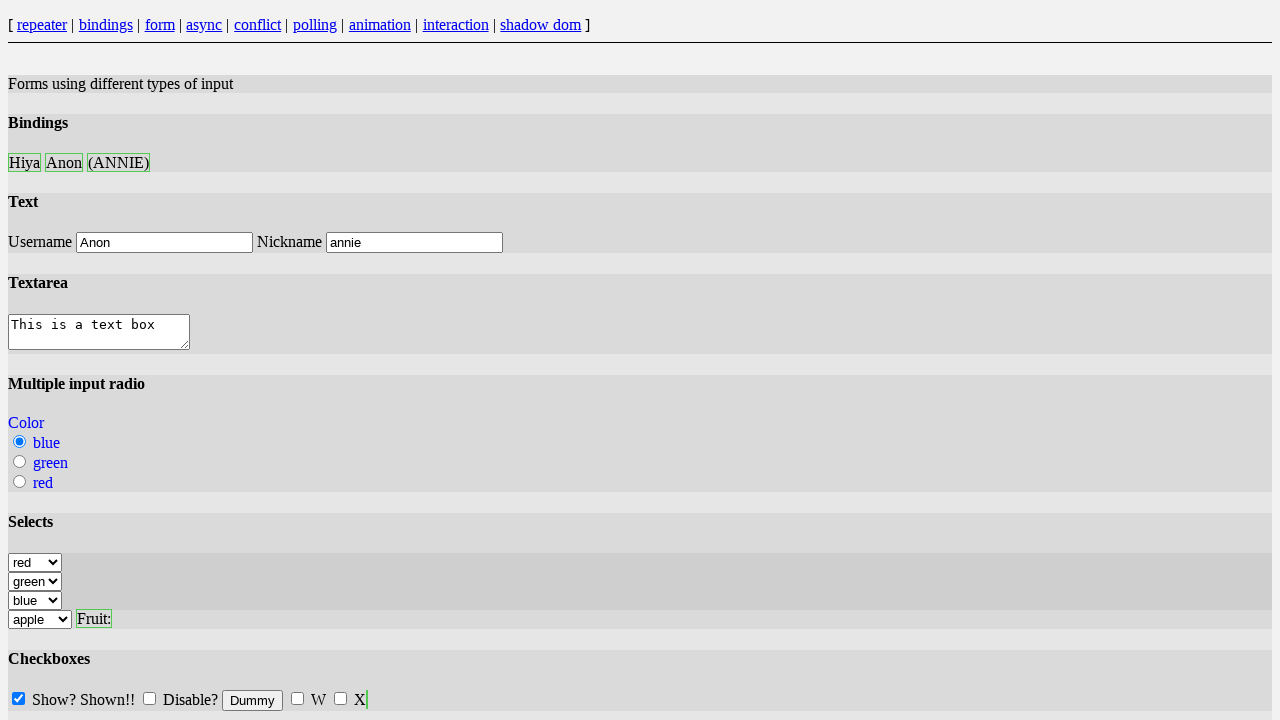

Clicked button with partial text match 'Alert' at (46, 361) on button:has-text('Alert')
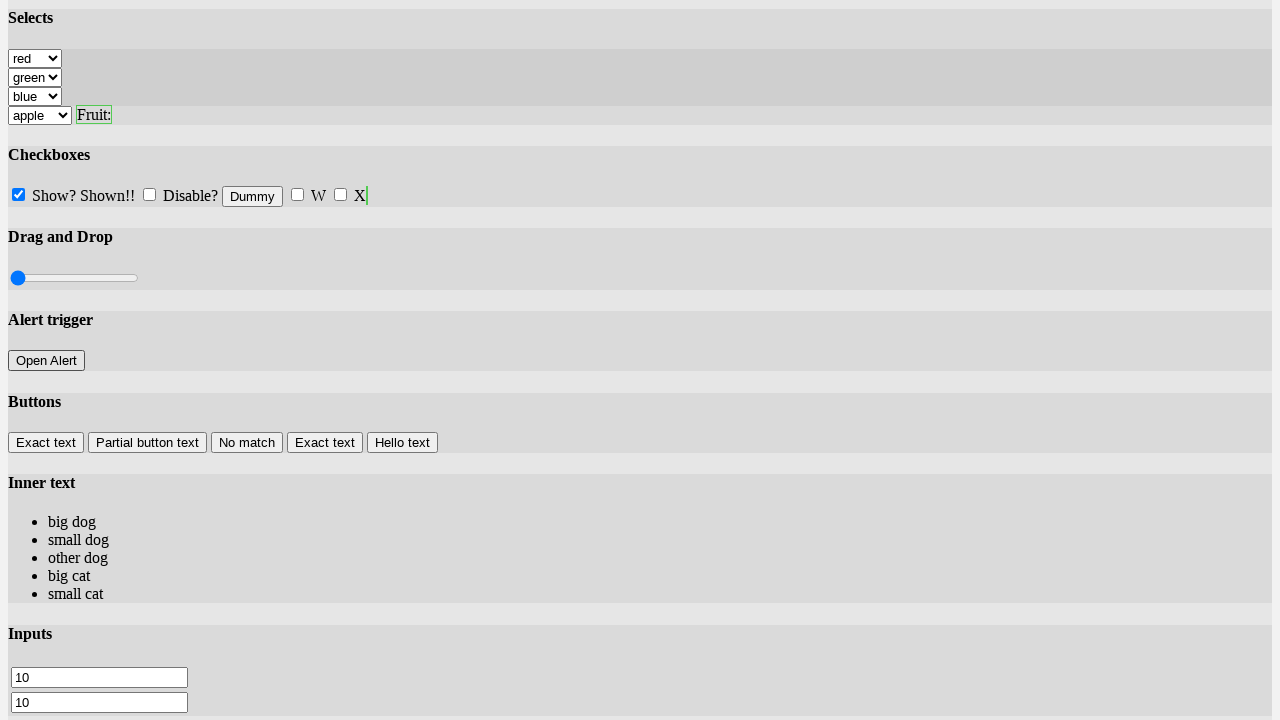

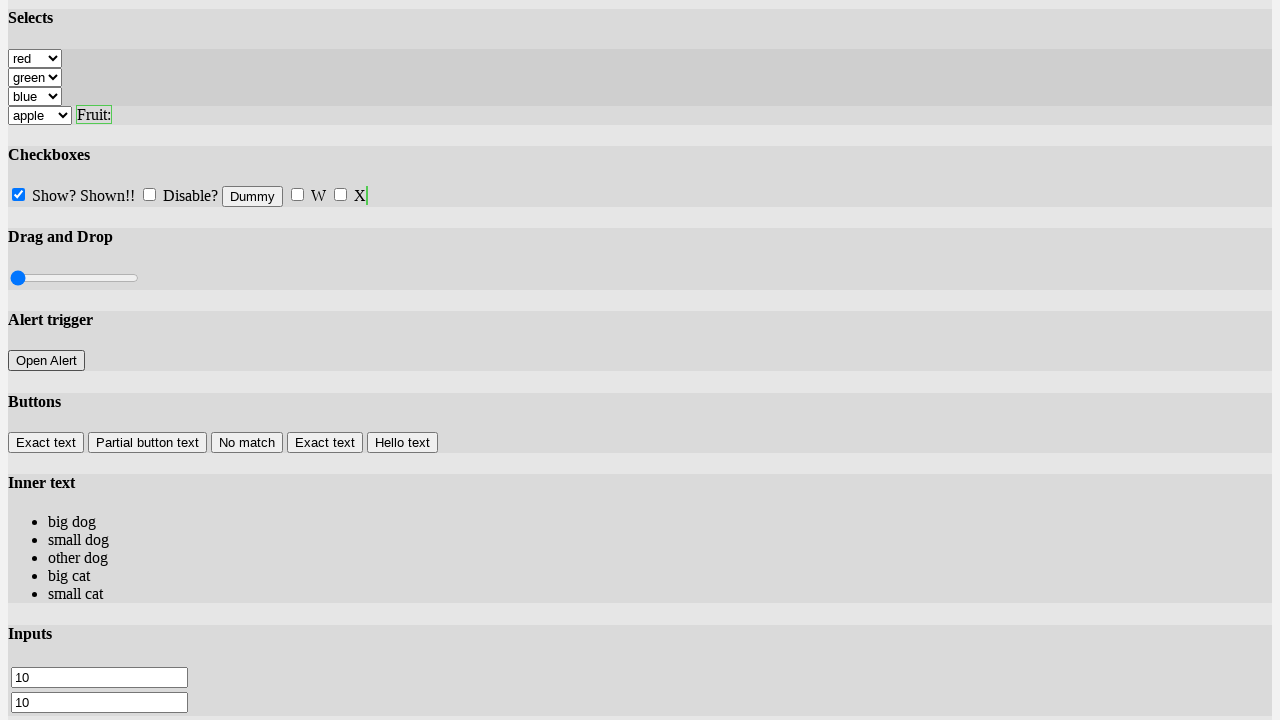